Tests YouTube search functionality by entering a search query for "text adventures" and verifying that relevant results are displayed

Starting URL: https://www.youtube.com

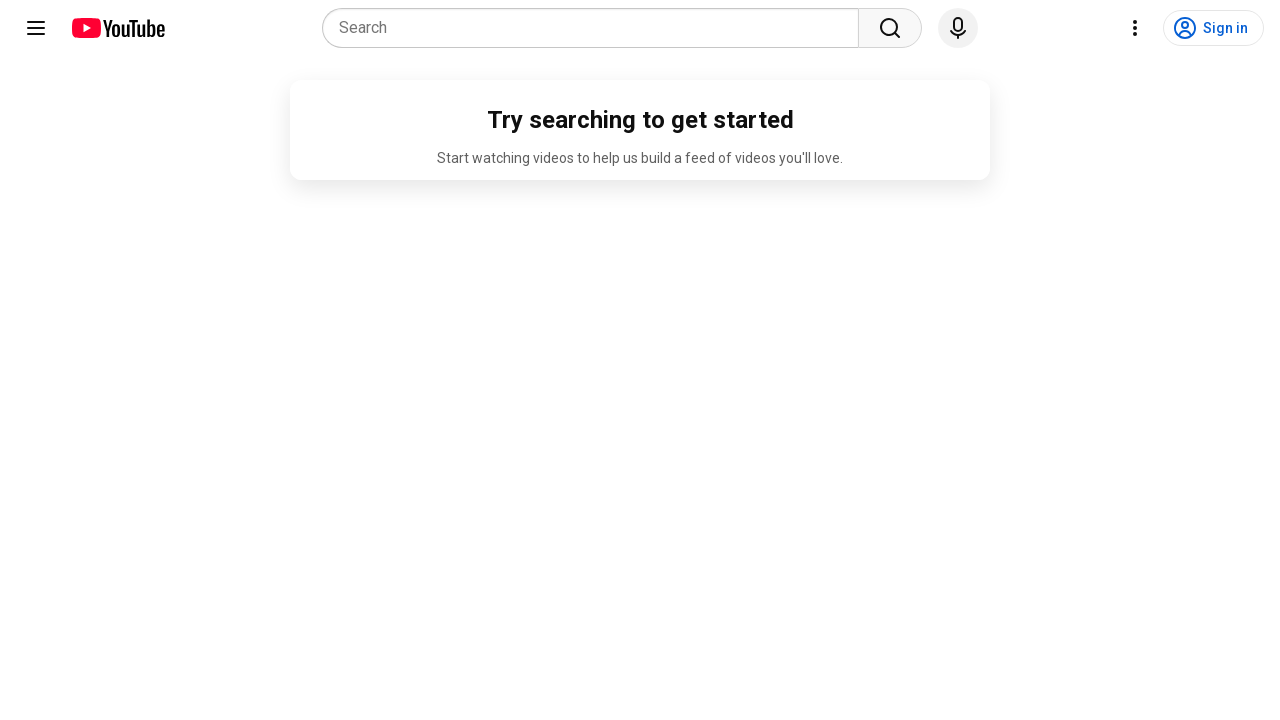

Filled YouTube search box with 'text adventures' on input[name='search_query']
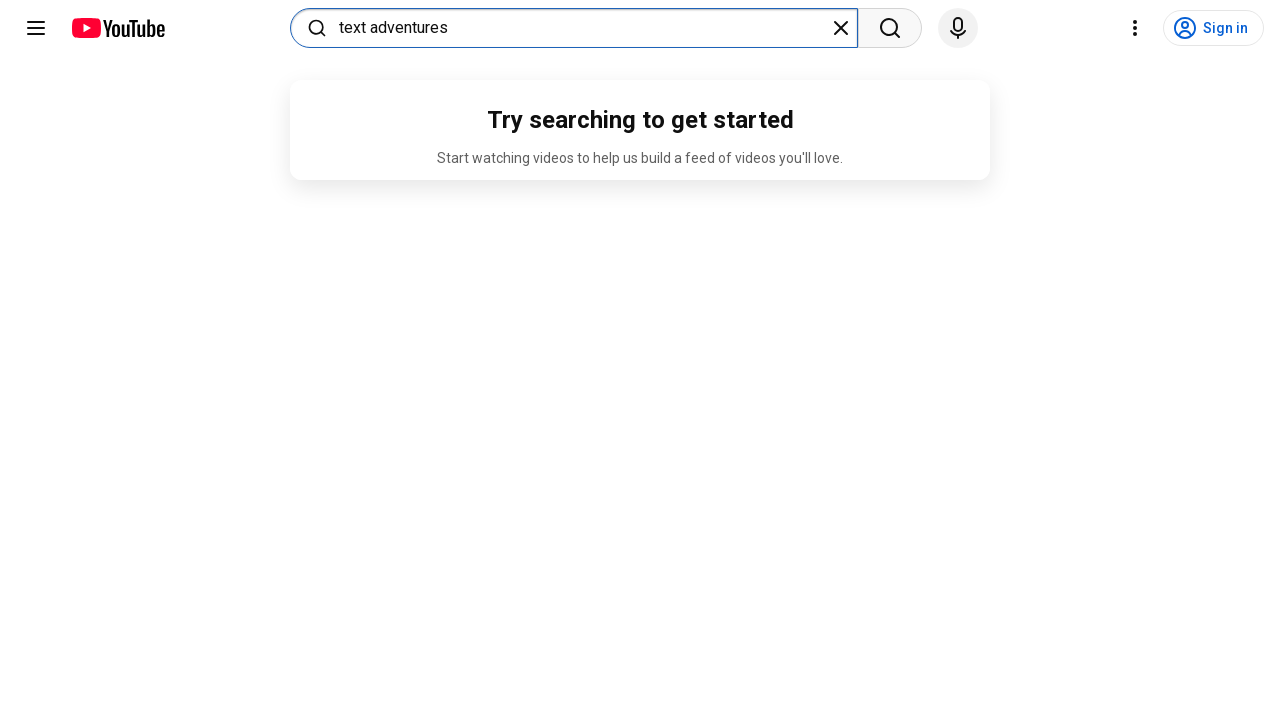

Clicked search button to search for text adventures at (890, 28) on #search-btn, button[id='search-btn'], [aria-label='Search']
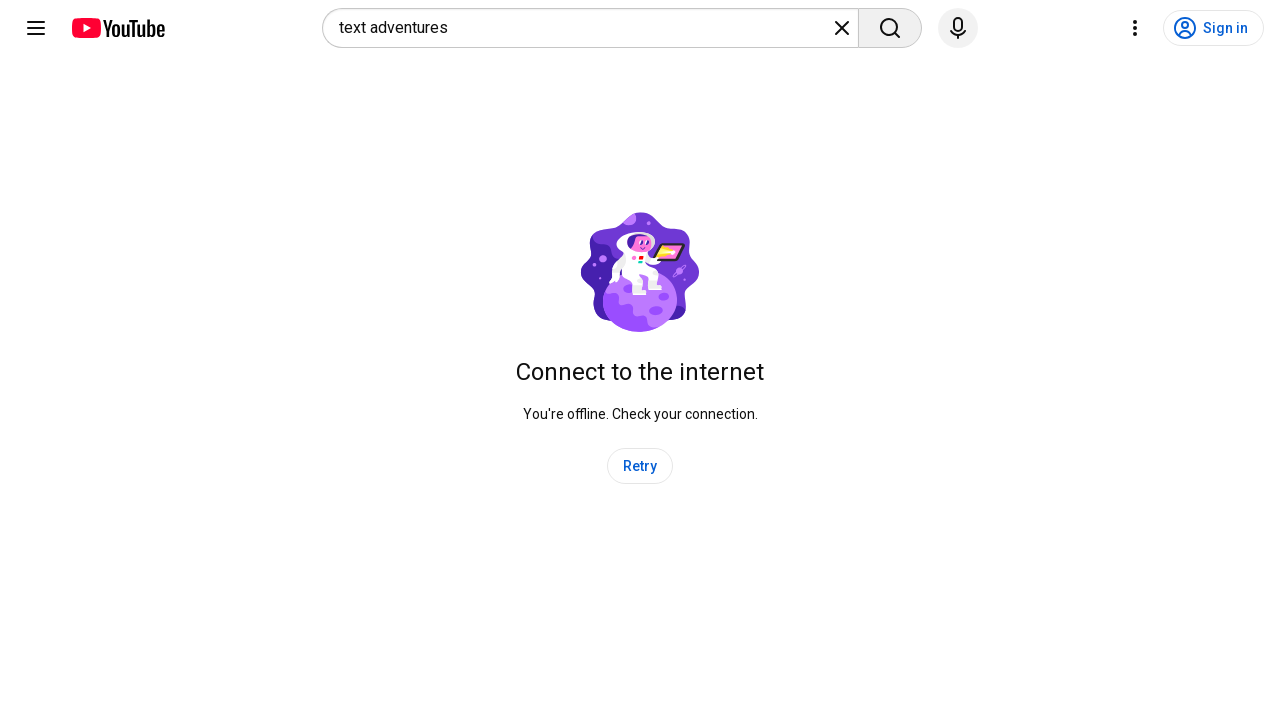

Search results loaded successfully with video renderers
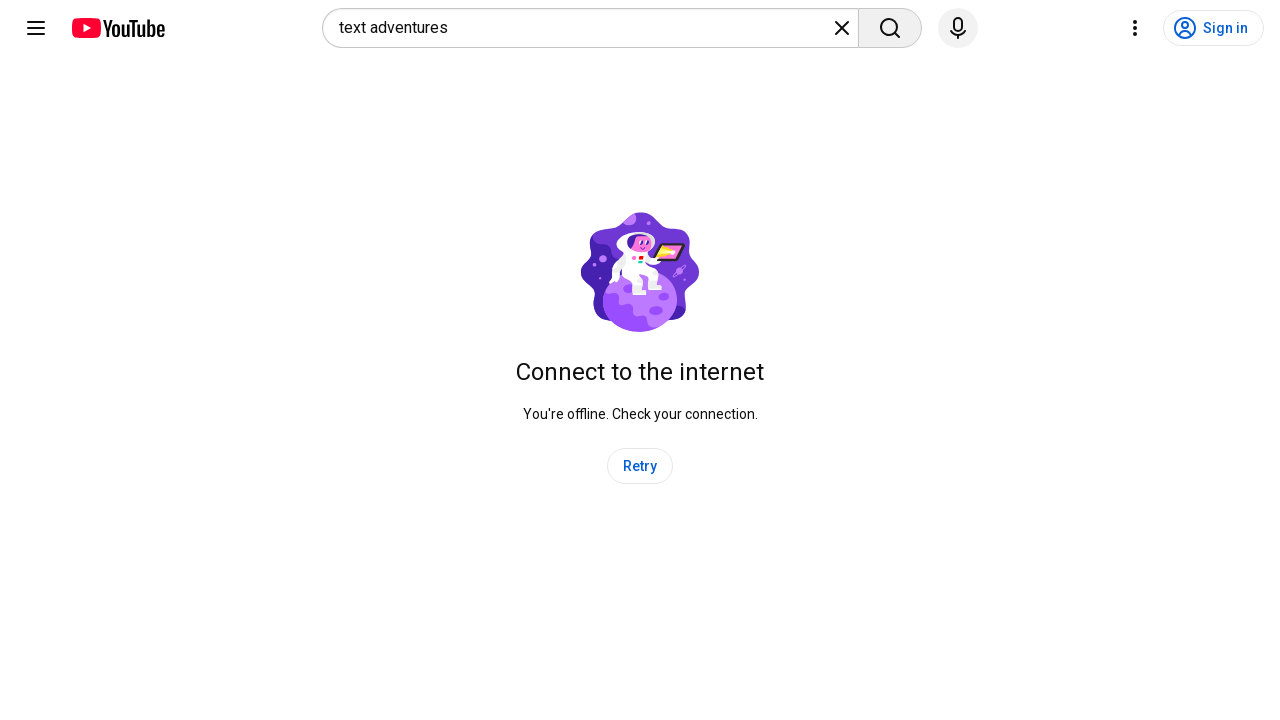

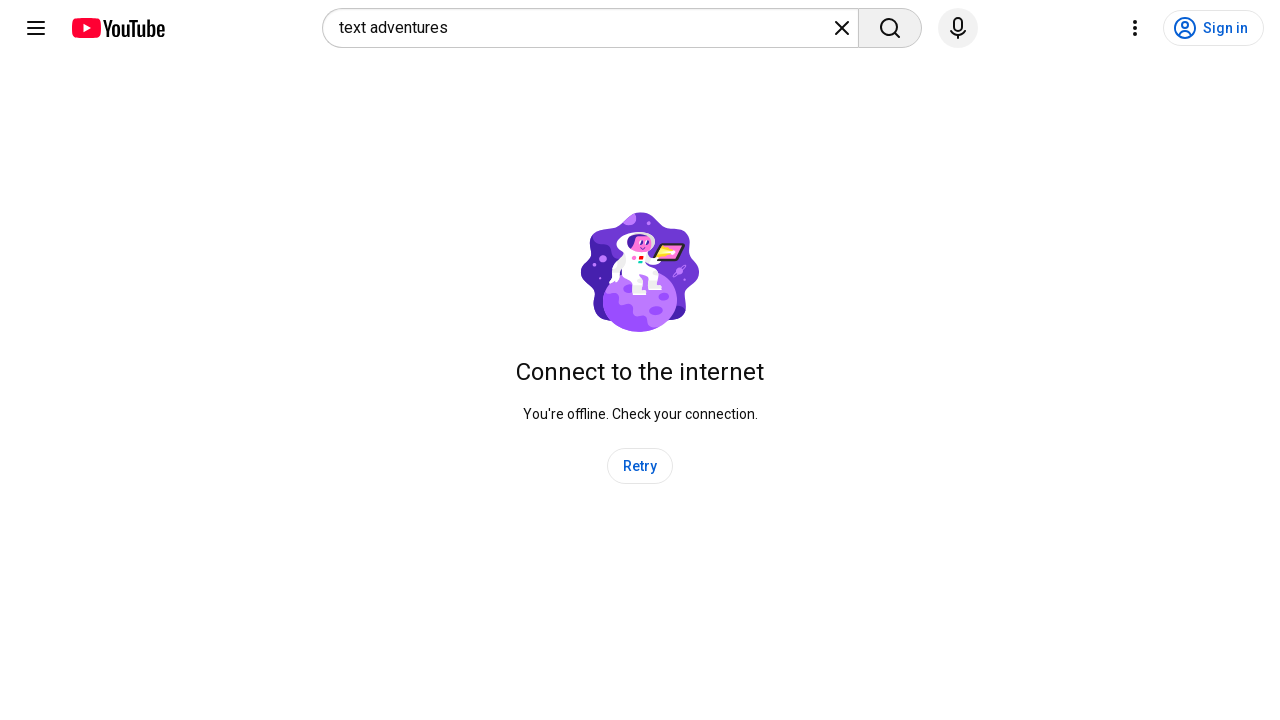